Opens the Harrow Council website, maximizes the browser window, and verifies the page loads by checking the title.

Starting URL: https://www.harrow.gov.uk/

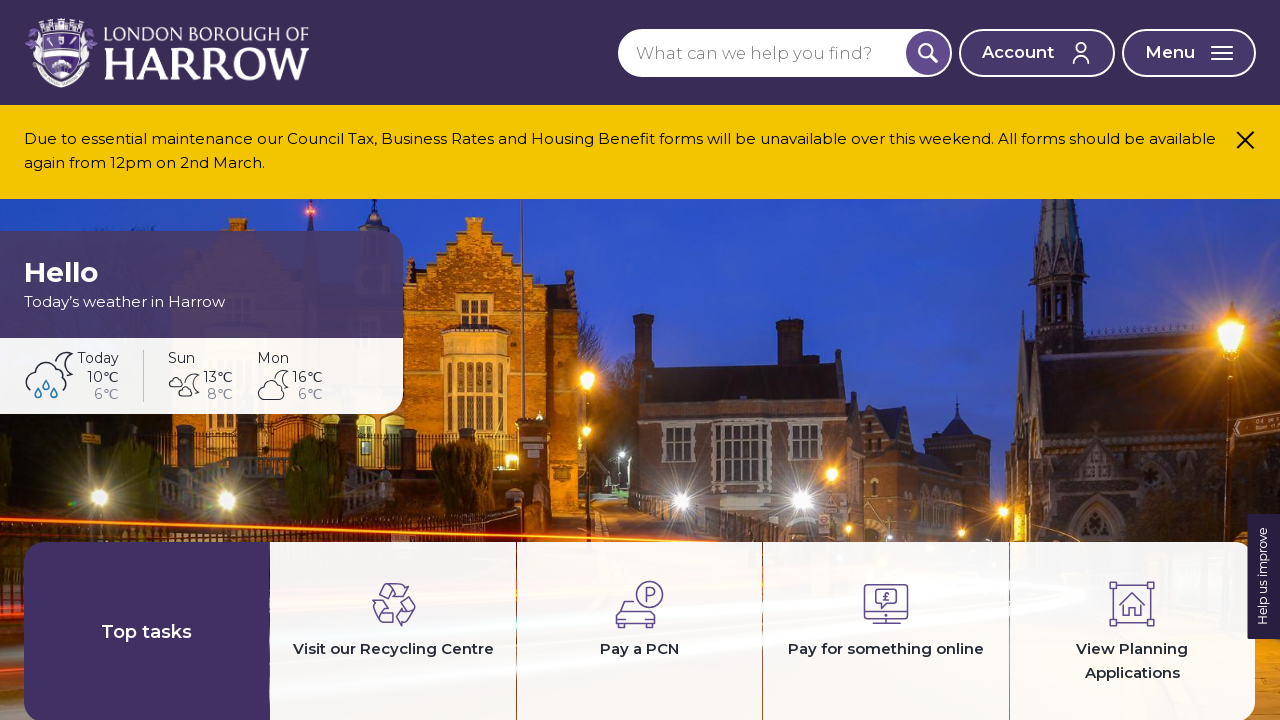

Set viewport size to 1920x1080
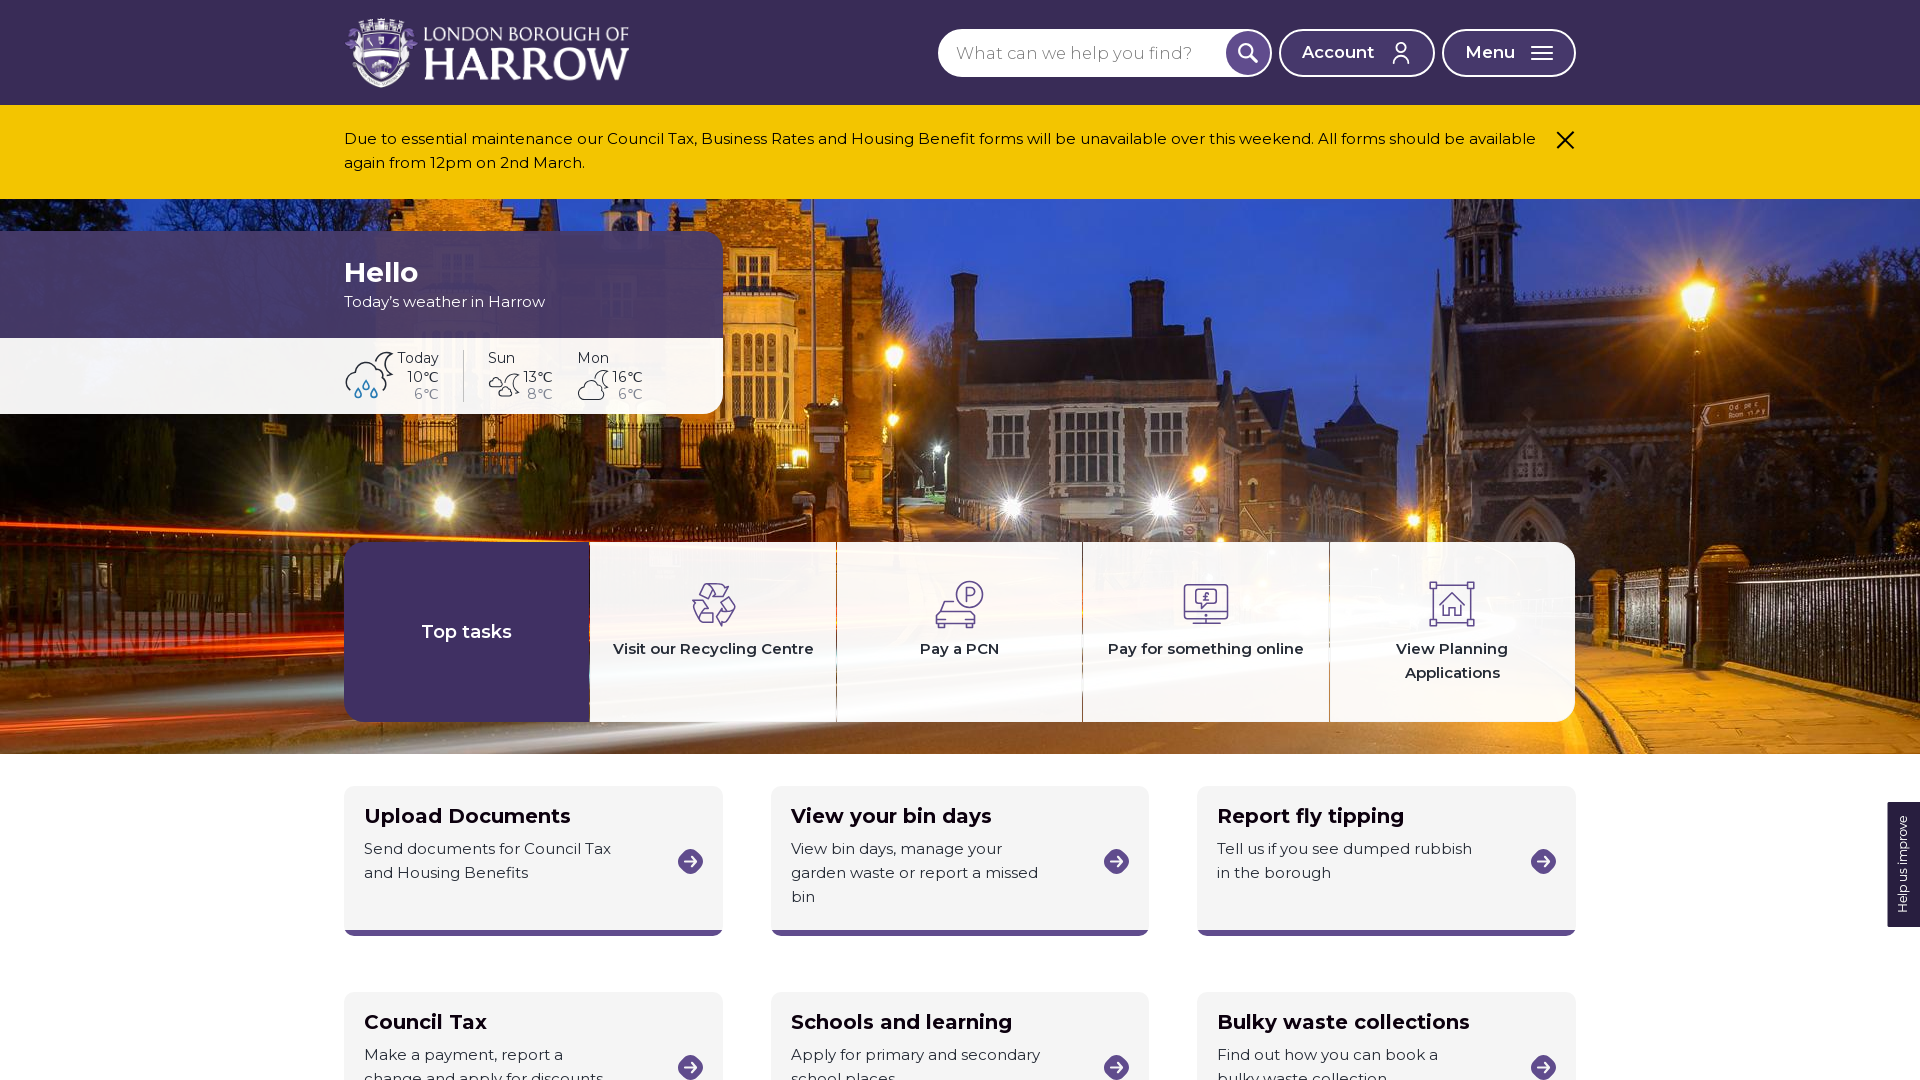

Page loaded with domcontentloaded state
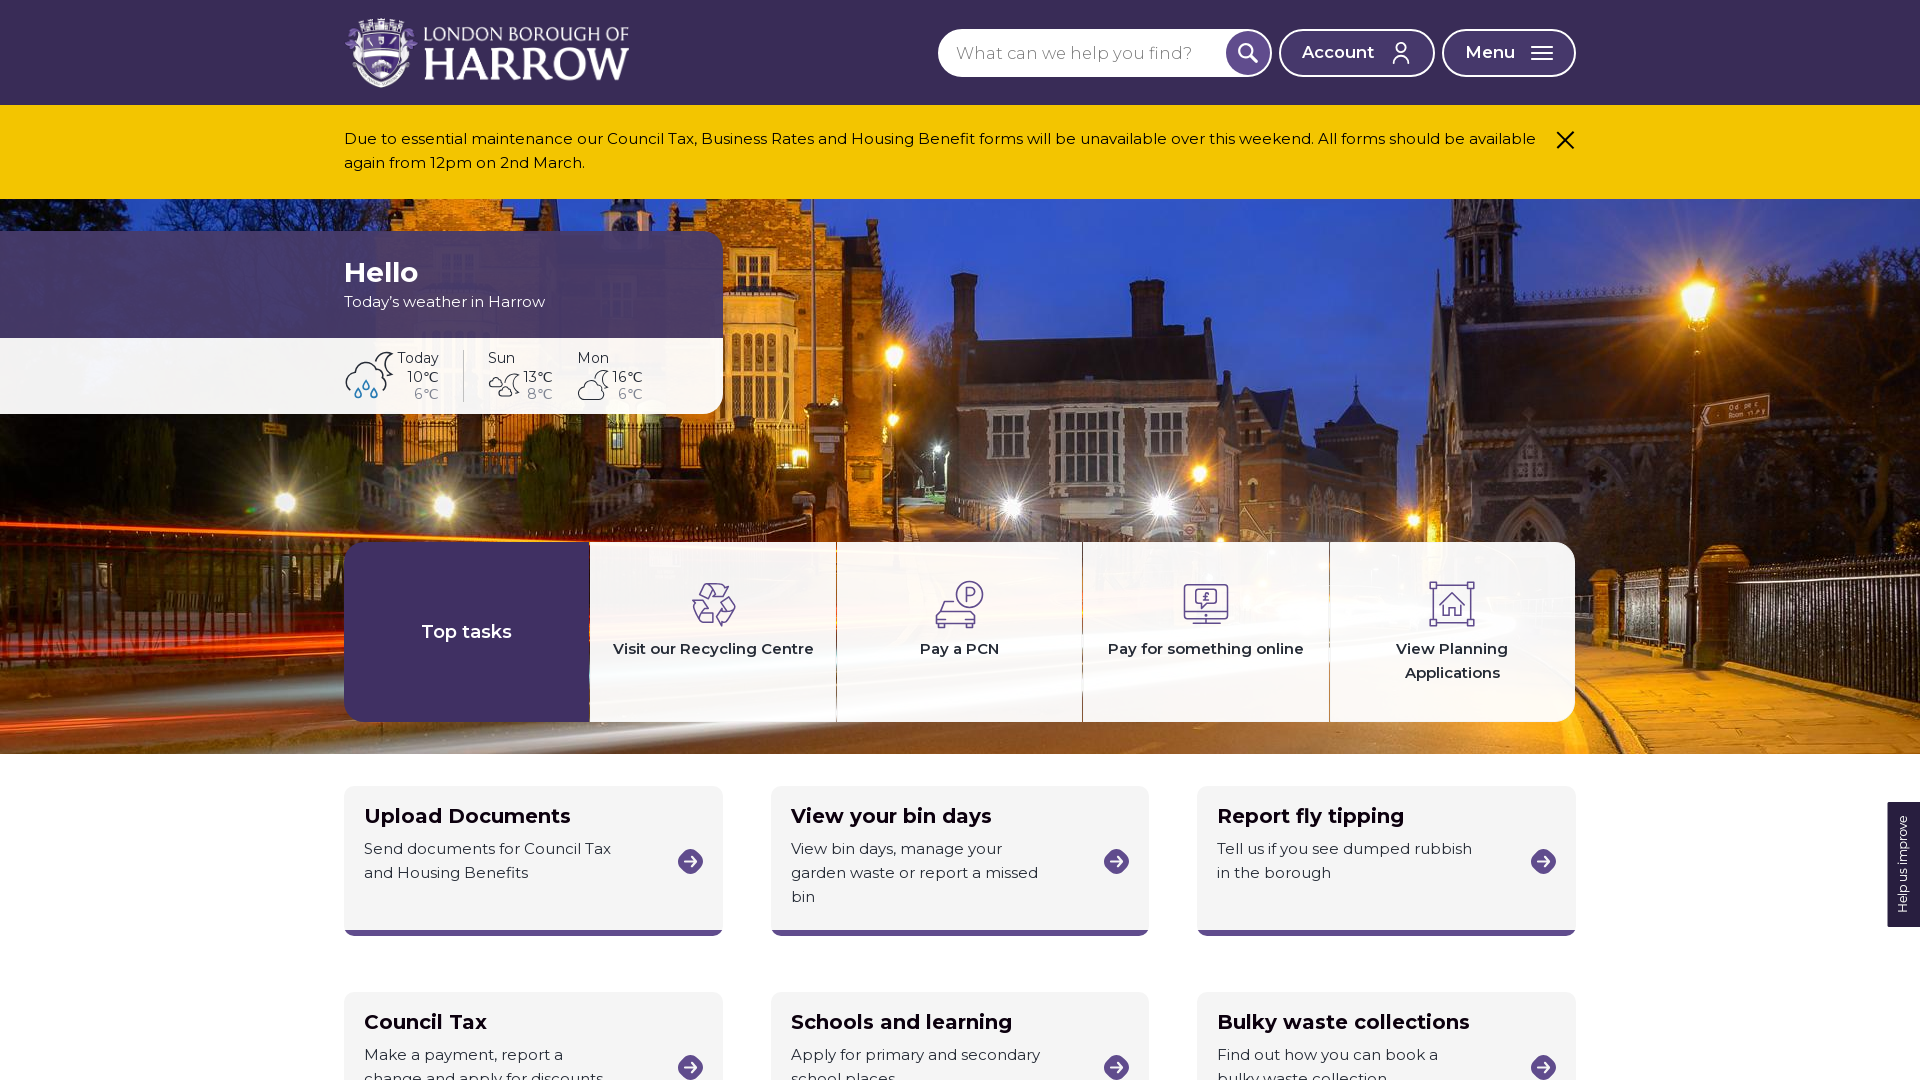

Retrieved page title: 'Home – London Borough of Harrow'
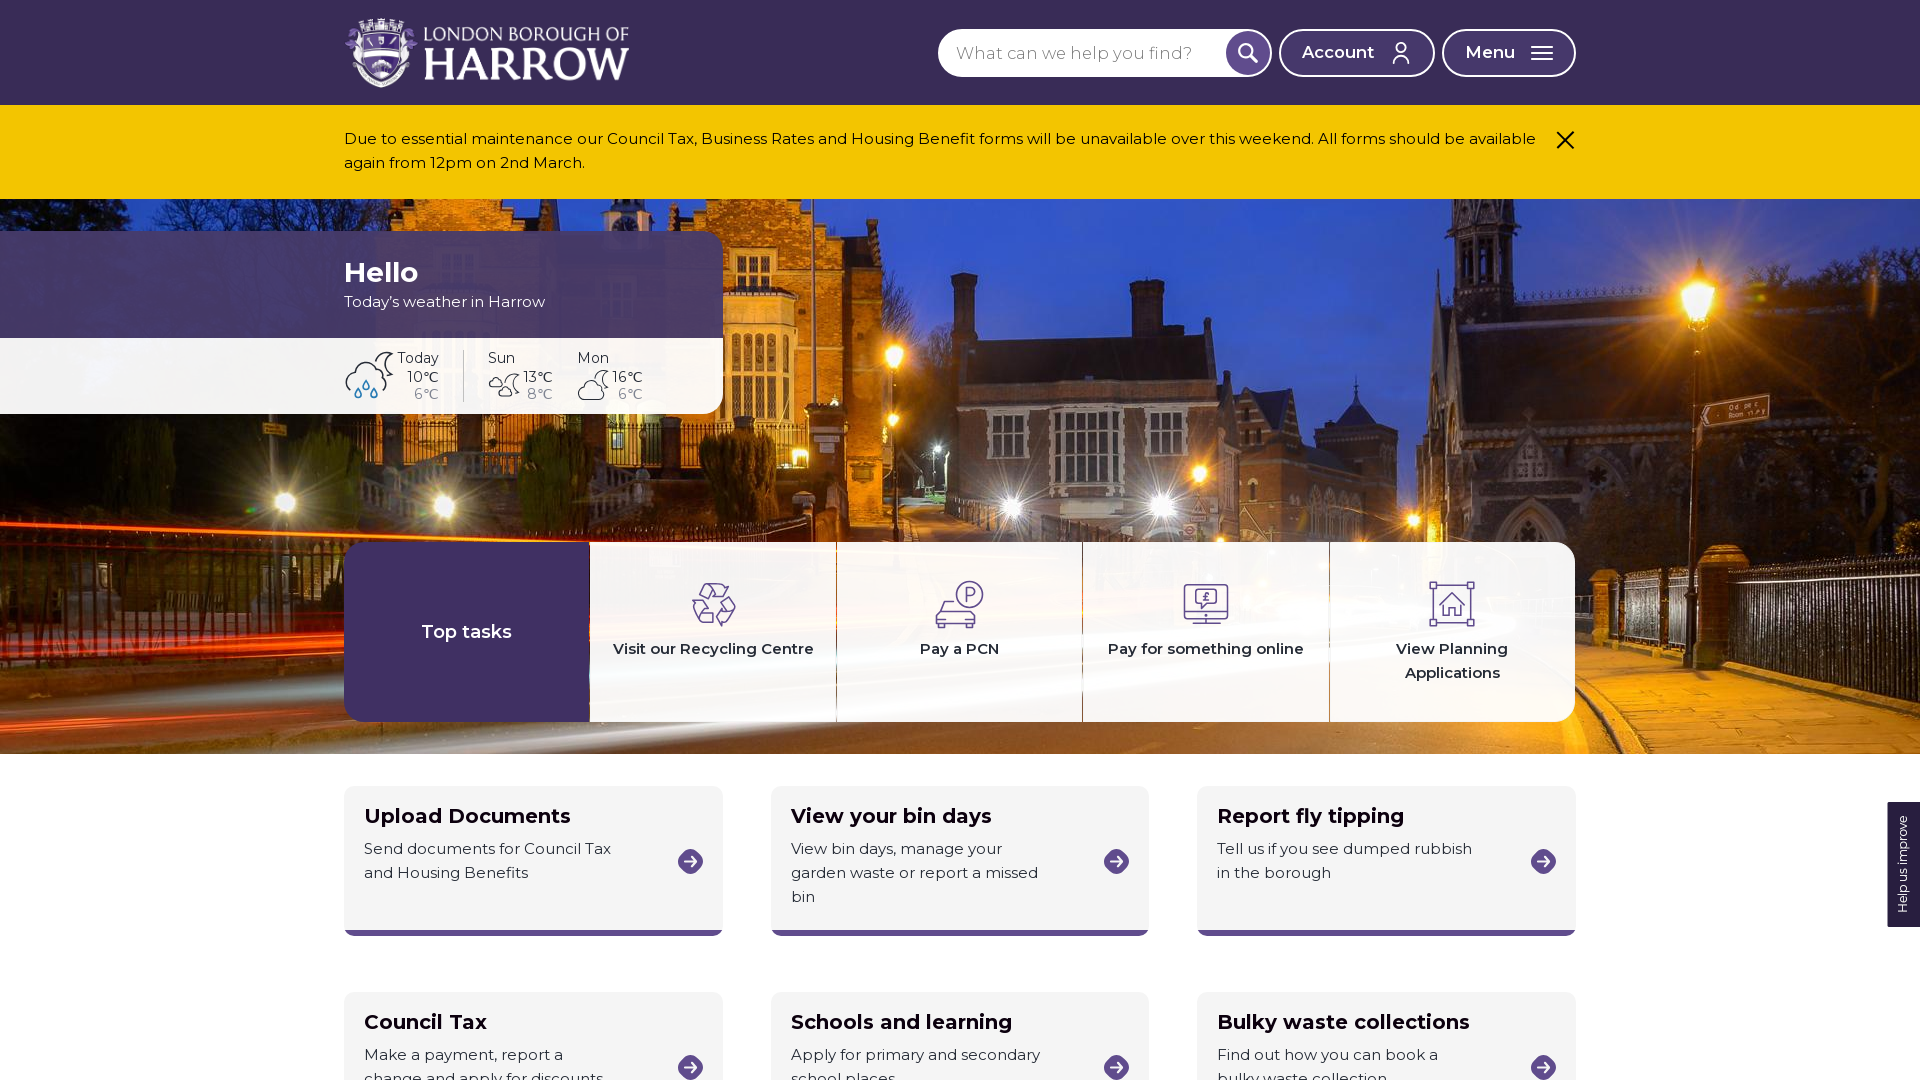

Verified page title is not empty
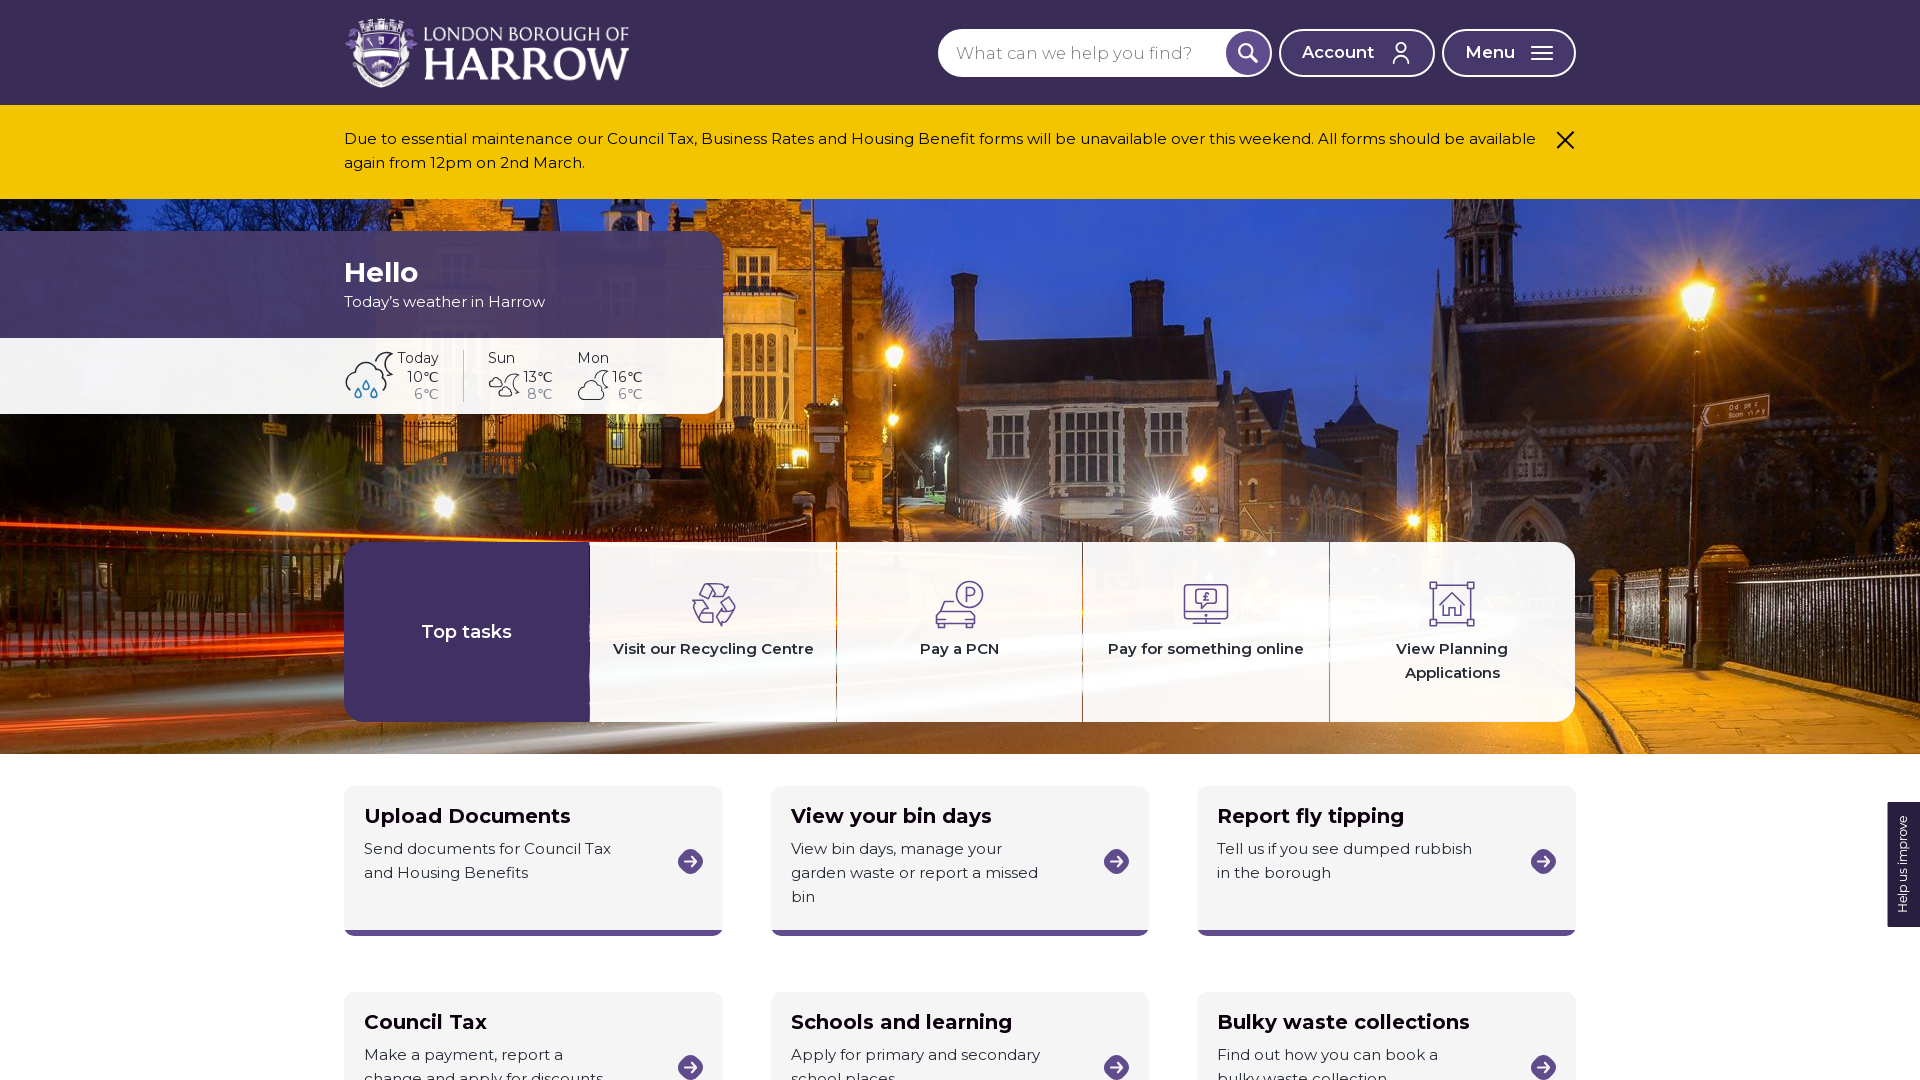

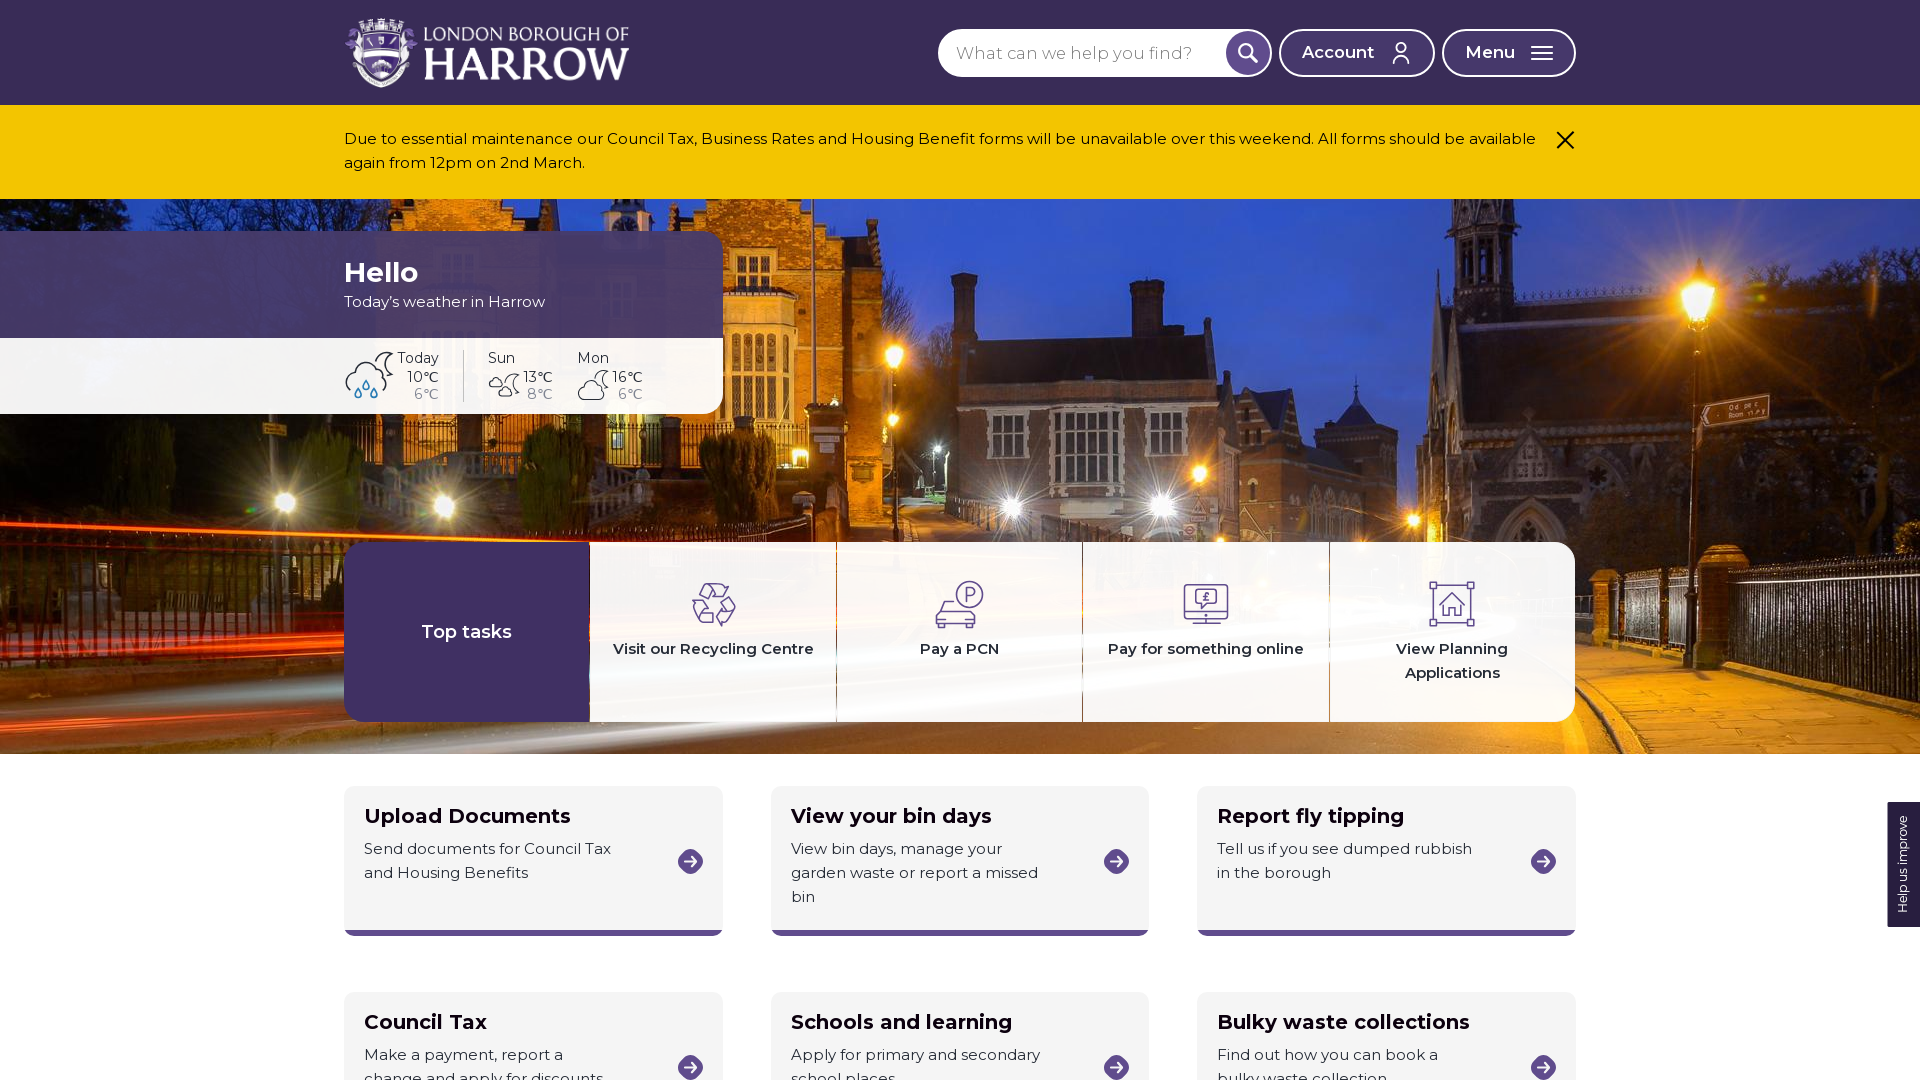